Tests complete checkout flow: selecting Laptops category, adding MacBook air to cart, filling order form, and completing purchase.

Starting URL: https://www.demoblaze.com/

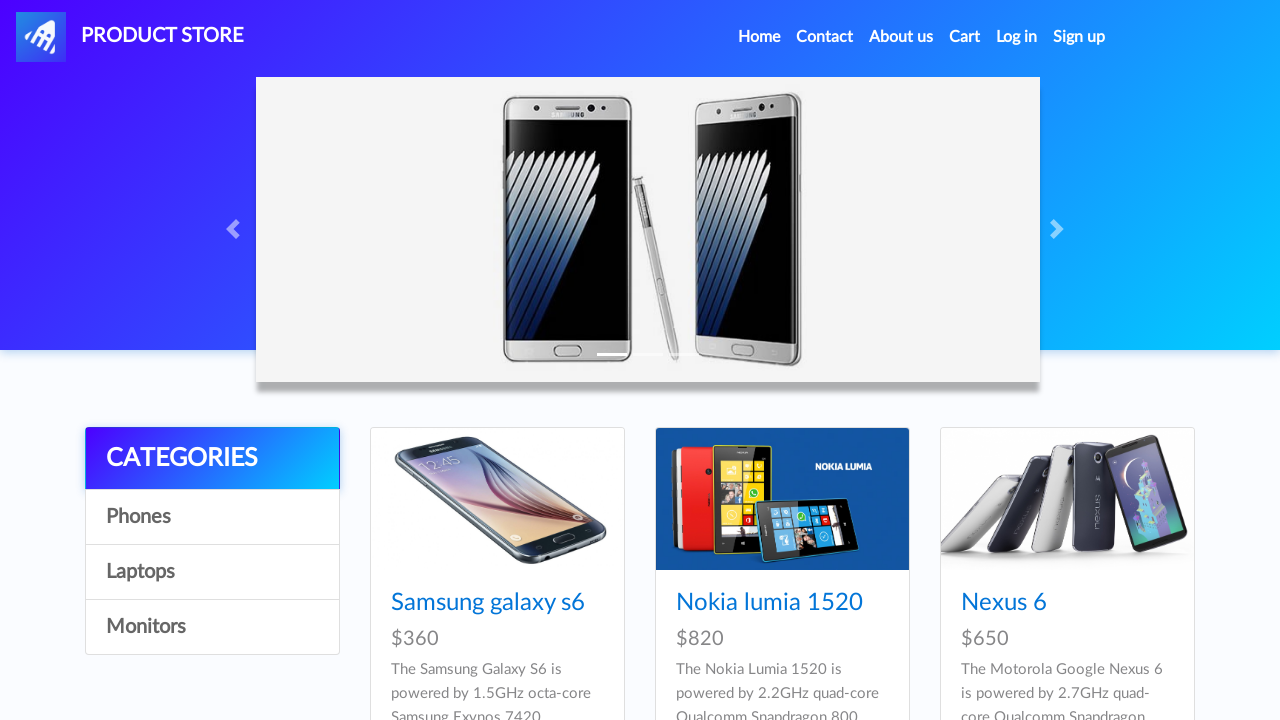

Set up dialog handler for alerts
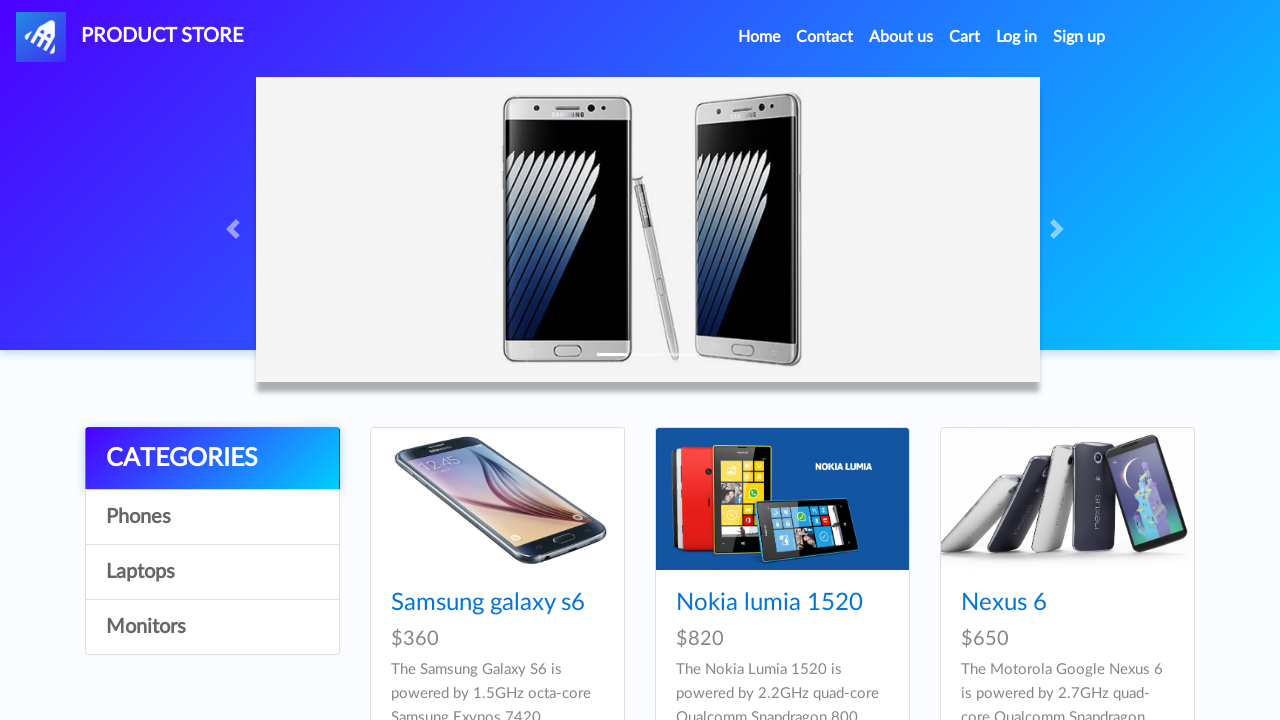

Clicked on Laptops category at (212, 572) on text=Laptops
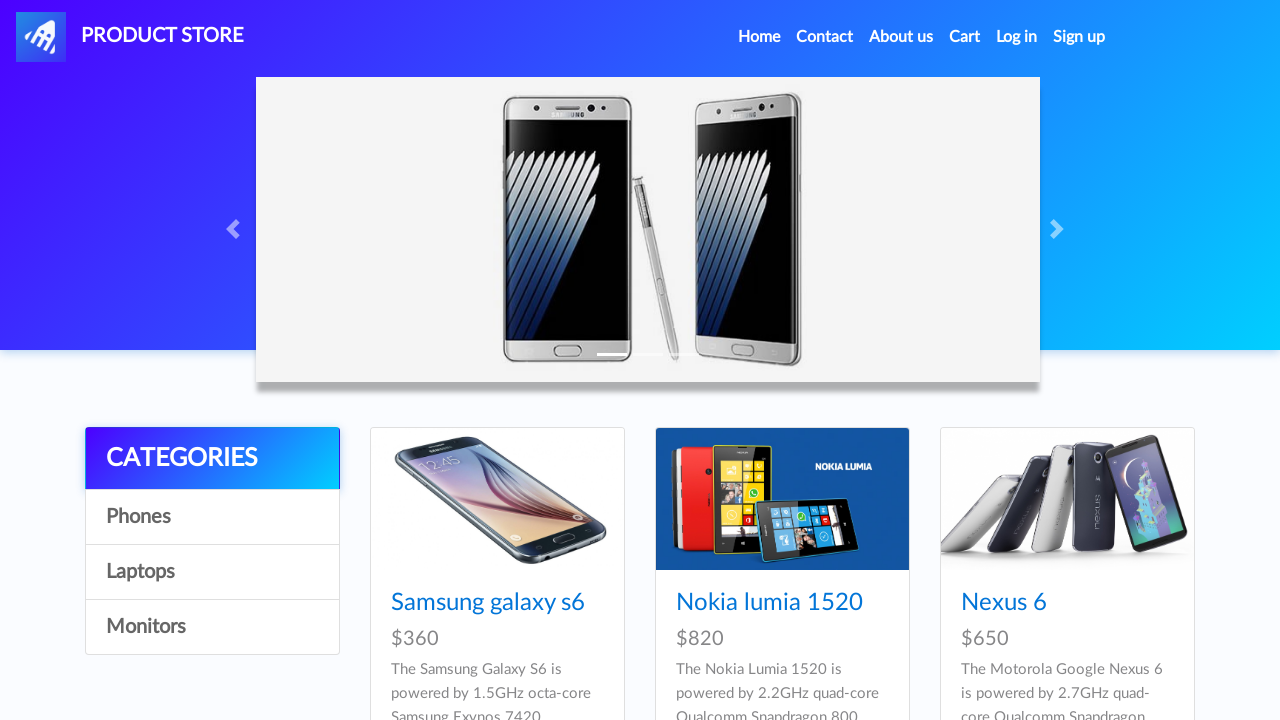

Selected MacBook air product at (1028, 603) on text=MacBook air
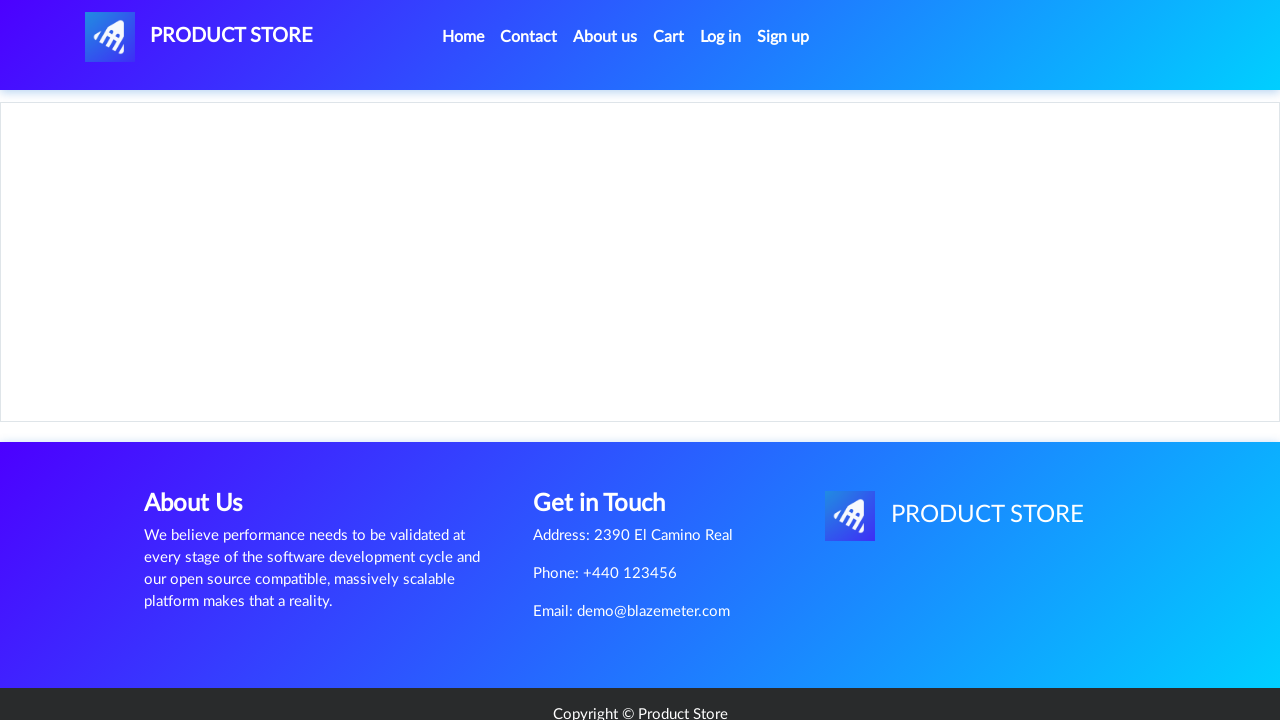

Clicked Add to cart button at (610, 440) on text=Add to cart
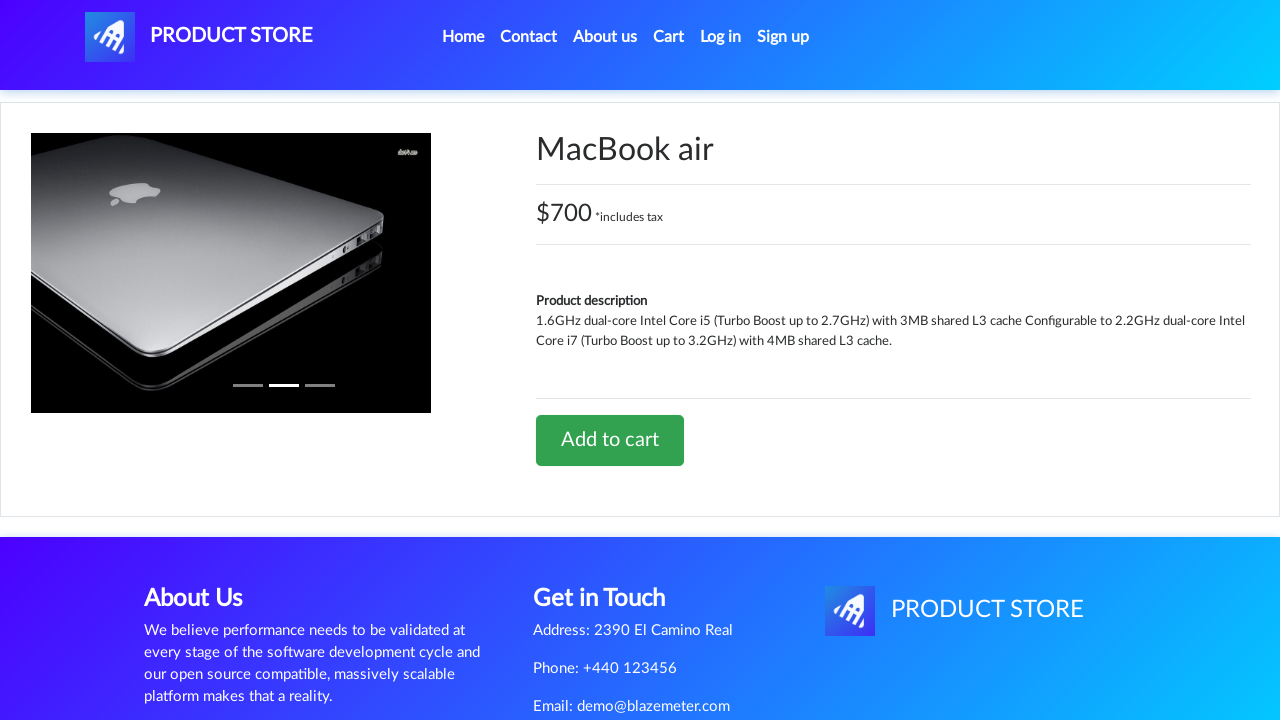

Waited for 2 seconds after adding to cart
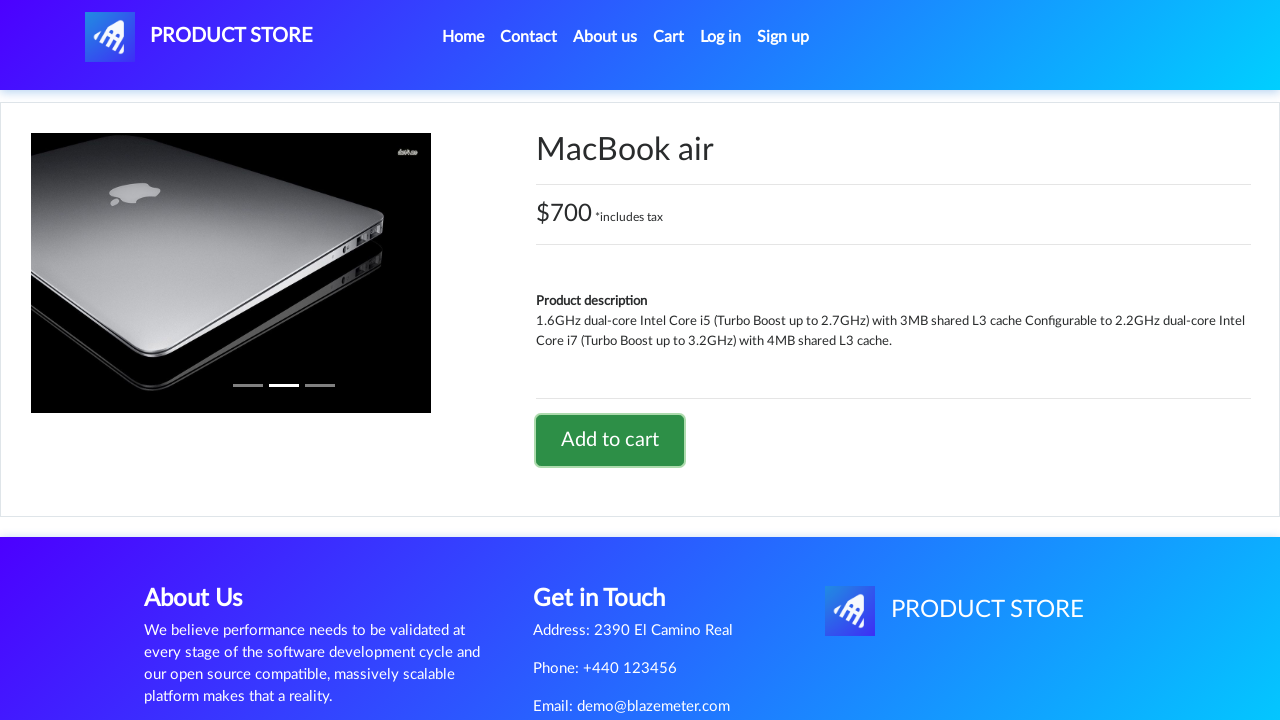

Navigated to Cart page at (669, 37) on text=Cart
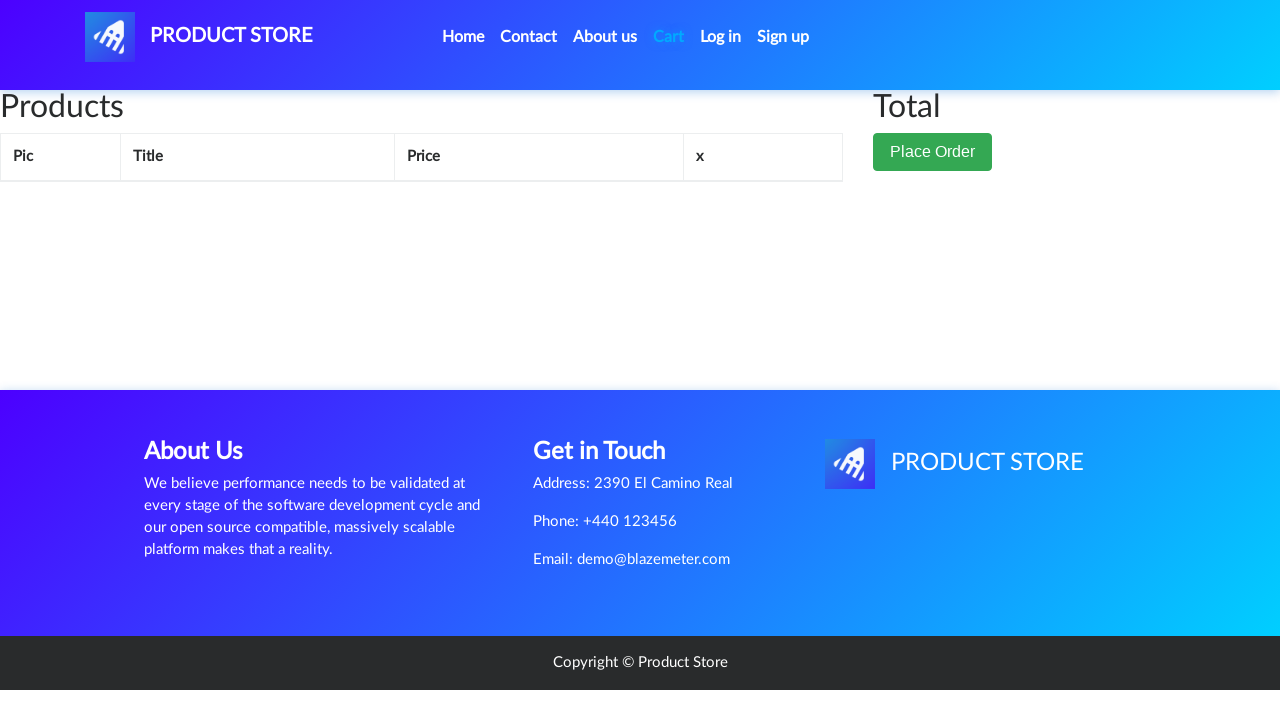

Clicked Place Order button at (933, 152) on #page-wrapper > div > div.col-lg-1 > button
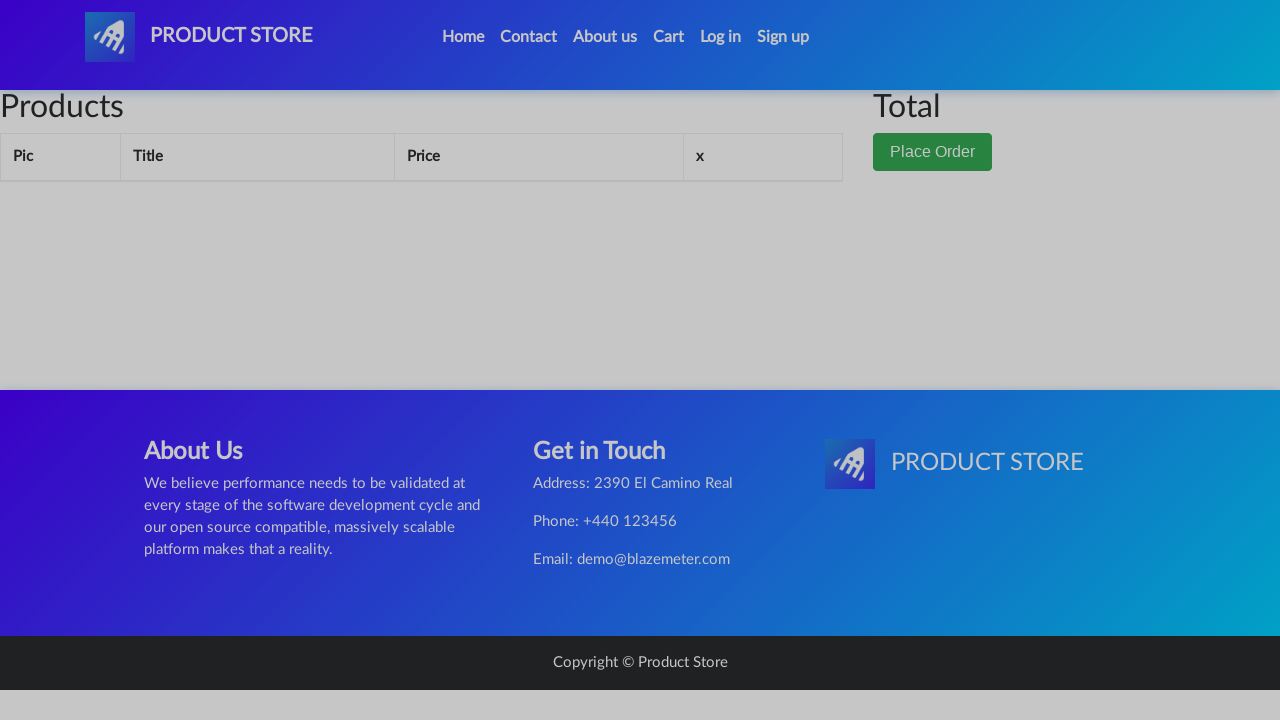

Filled name field with 'Yura' on #name
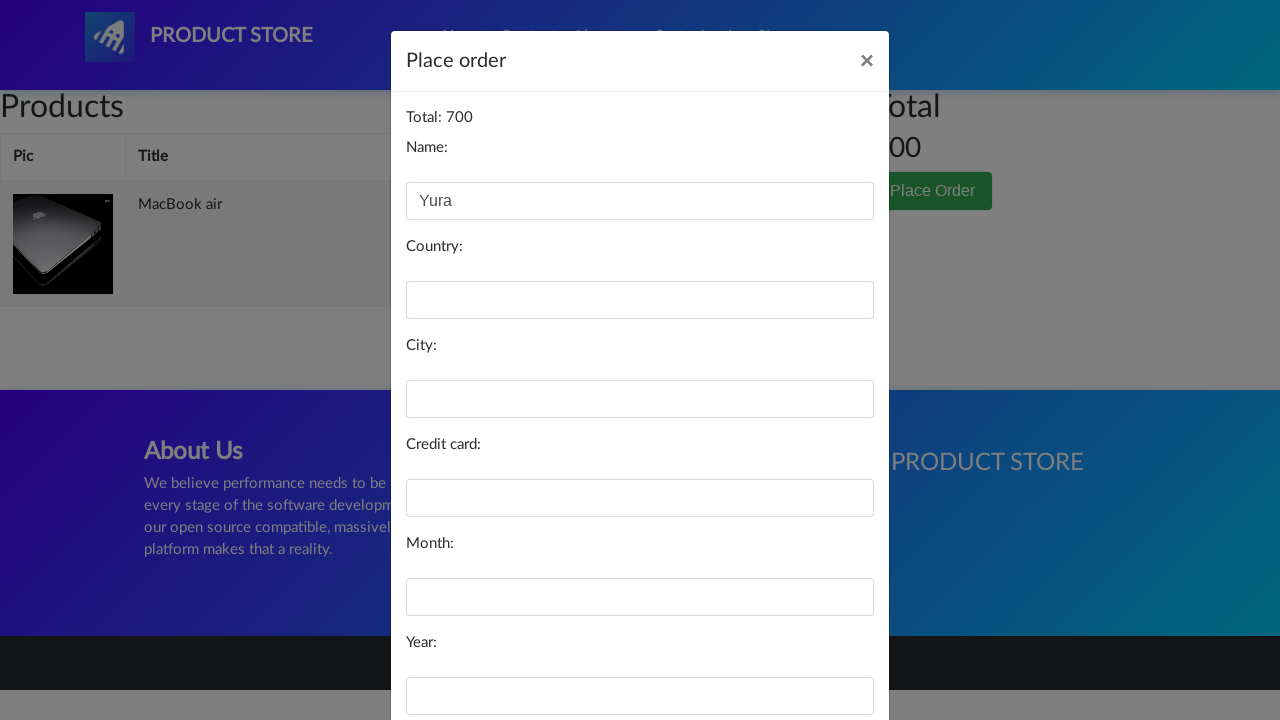

Filled country field with 'Poland' on #country
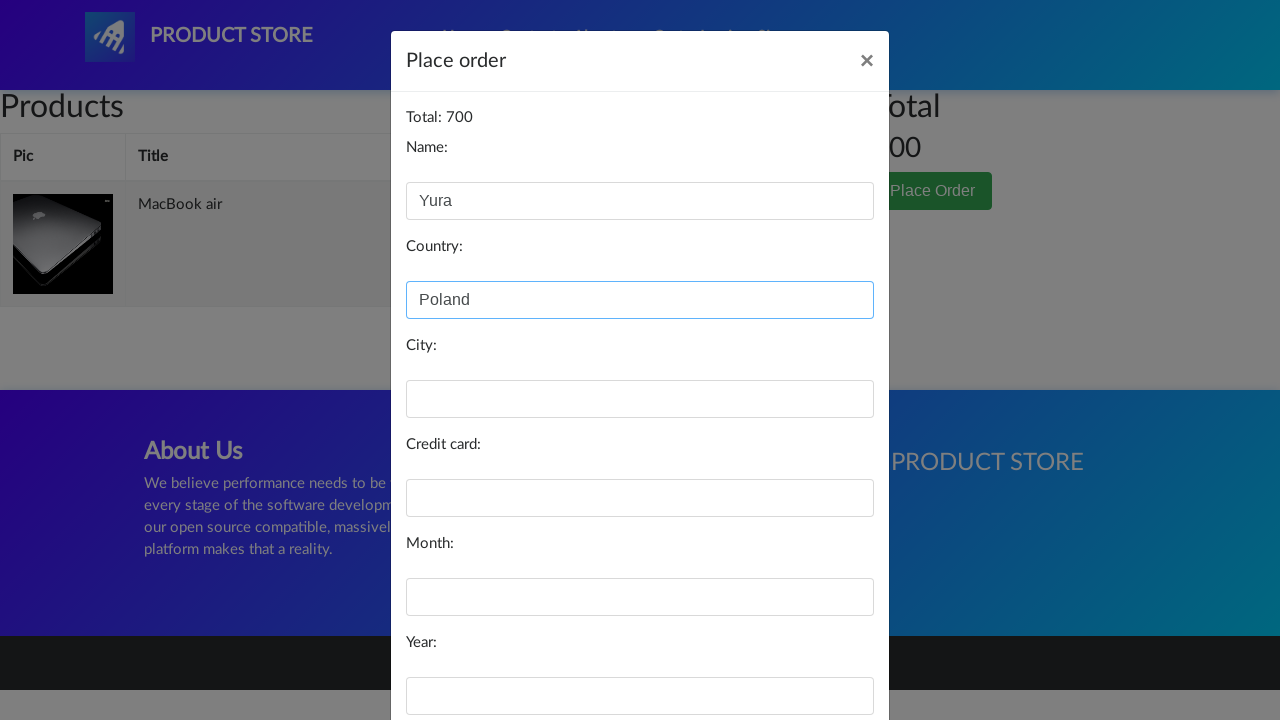

Filled city field with 'Warsaw' on #city
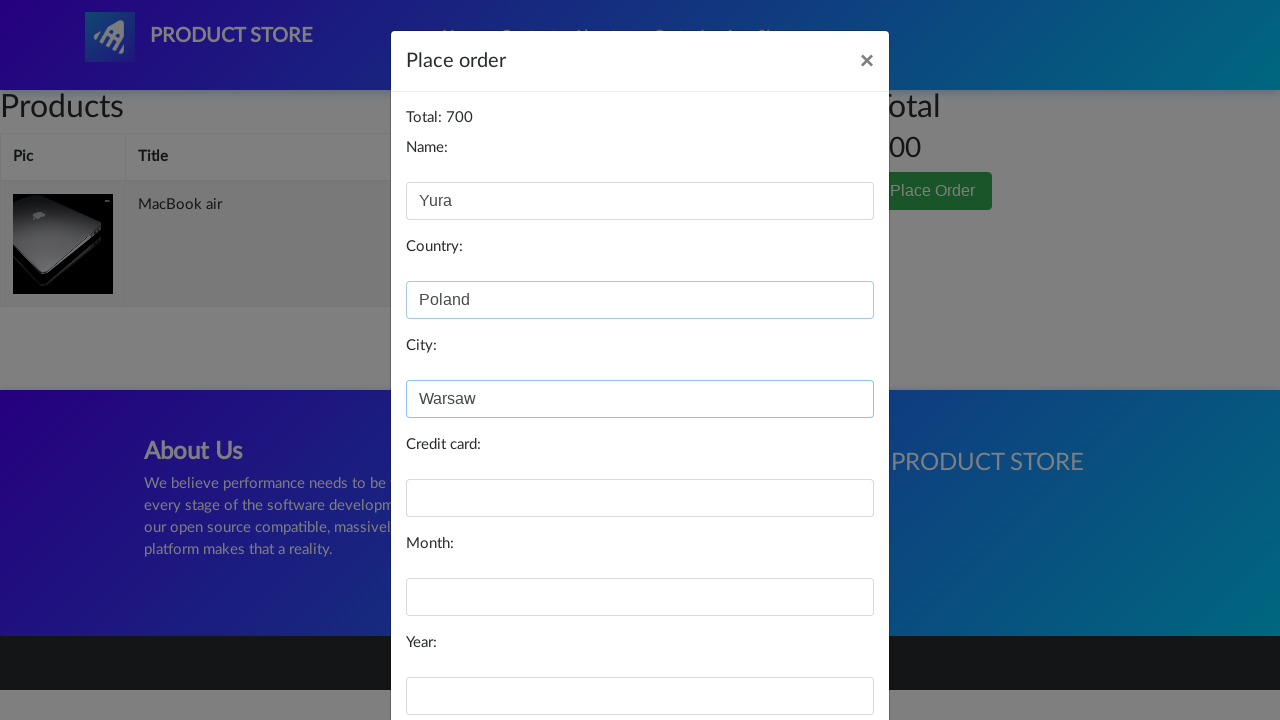

Filled card number field with '1234567891011' on #card
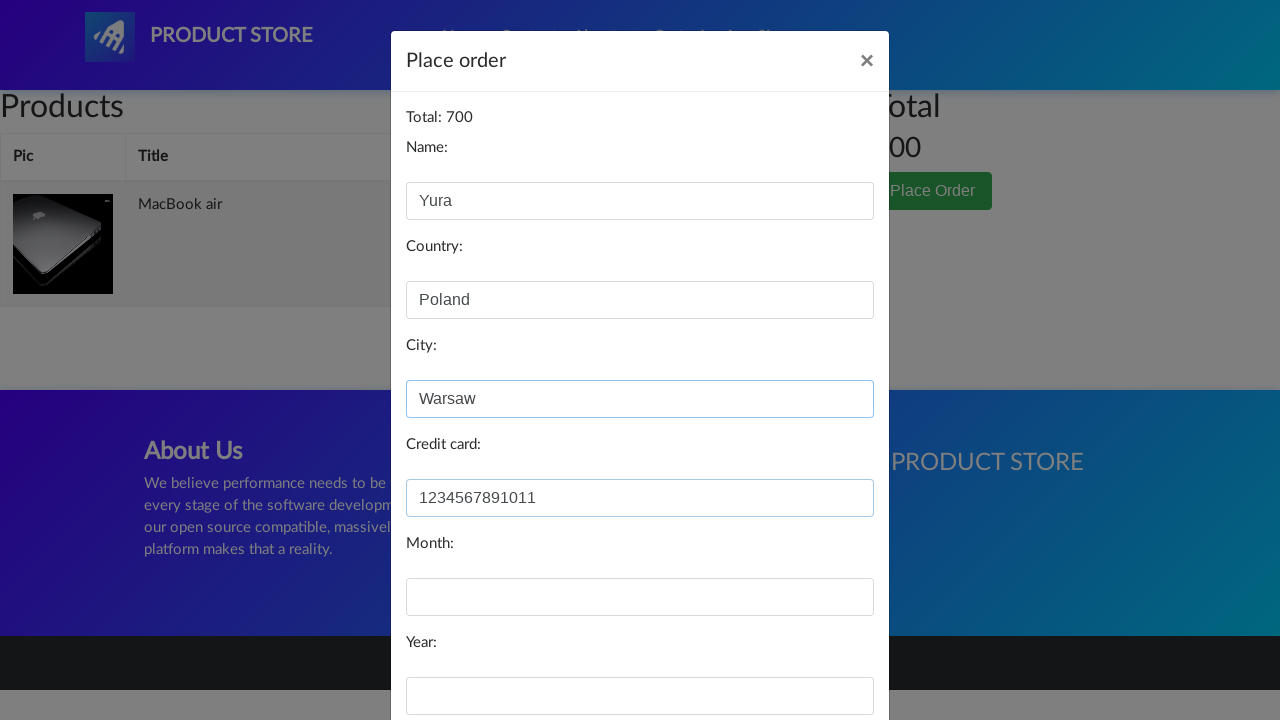

Filled month field with 'January' on #month
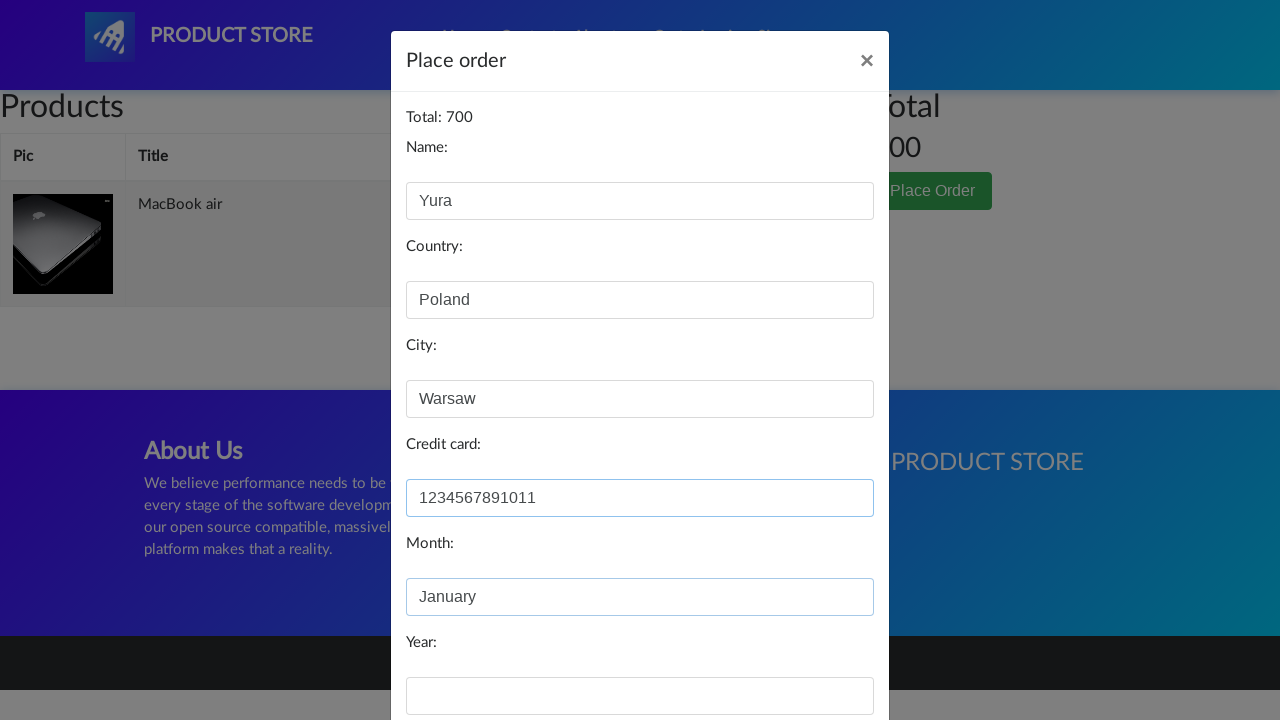

Filled year field with '2001' on #year
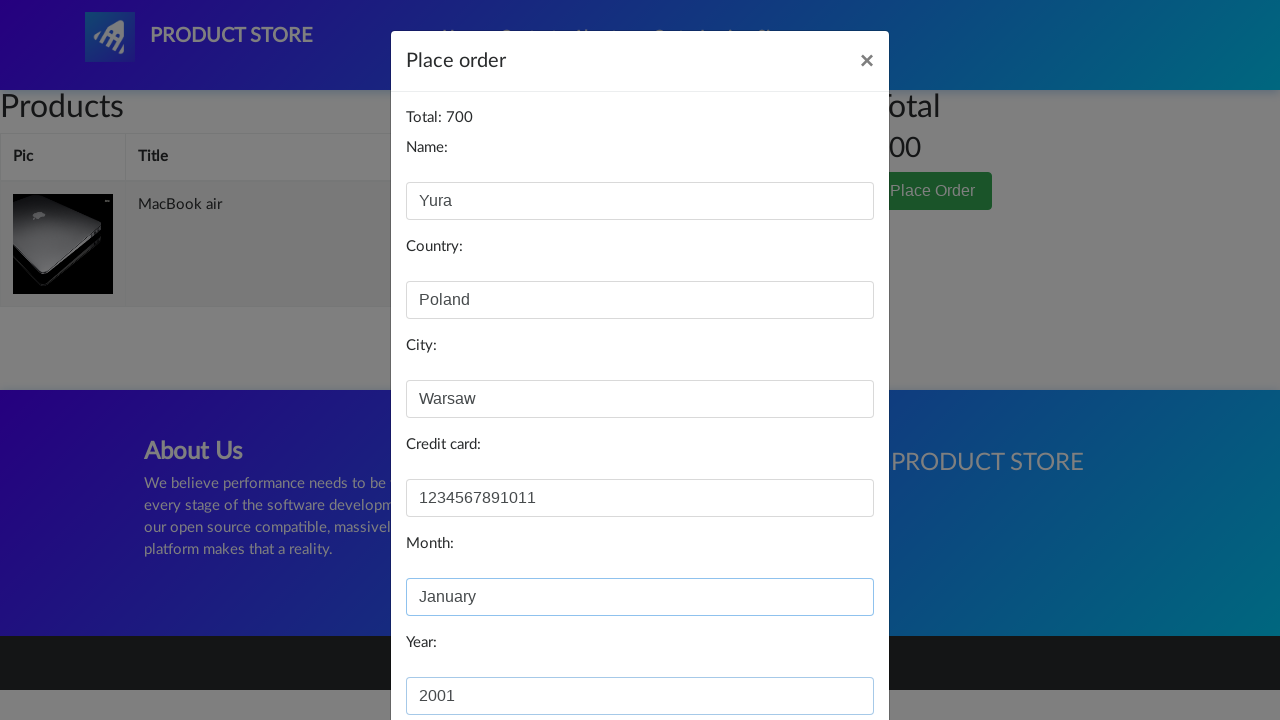

Clicked Purchase button to complete order at (823, 655) on xpath=/html/body/div[3]/div/div/div[3]/button[2]
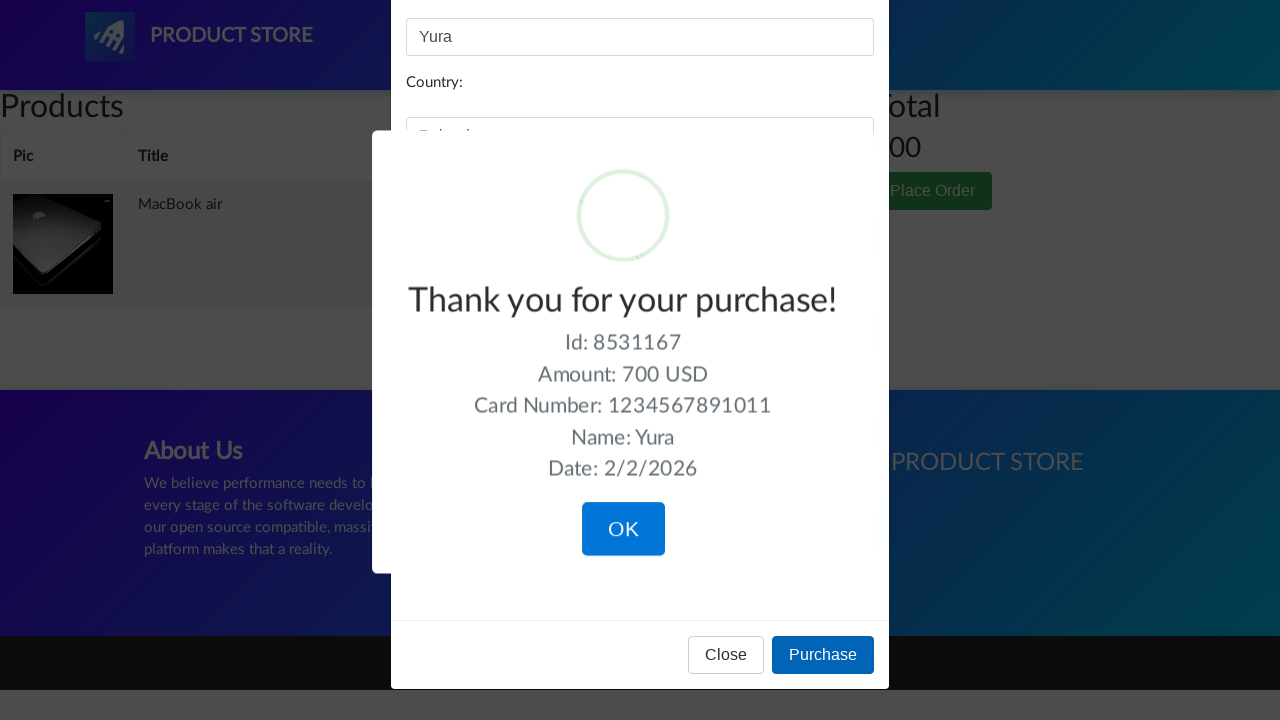

Verified success message 'Thank you for your purchase!' appeared
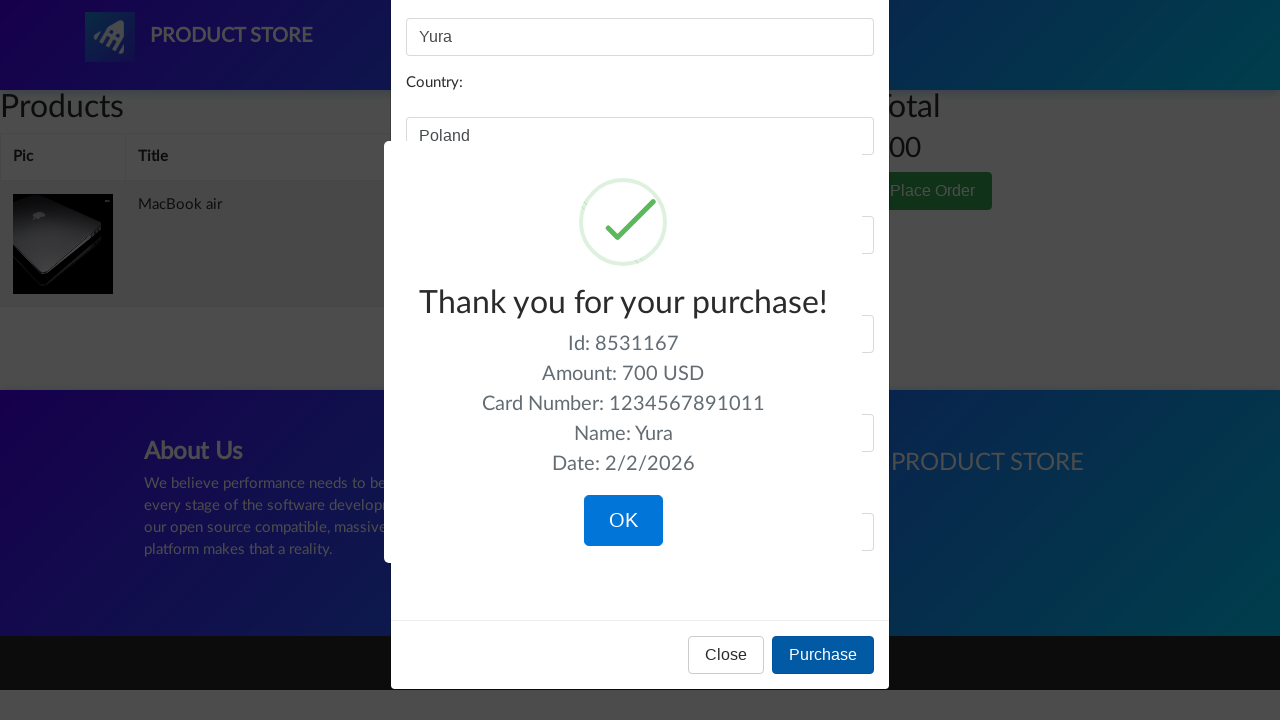

Closed confirmation dialog at (623, 521) on div.sweet-alert.showSweetAlert.visible div.sa-button-container div button
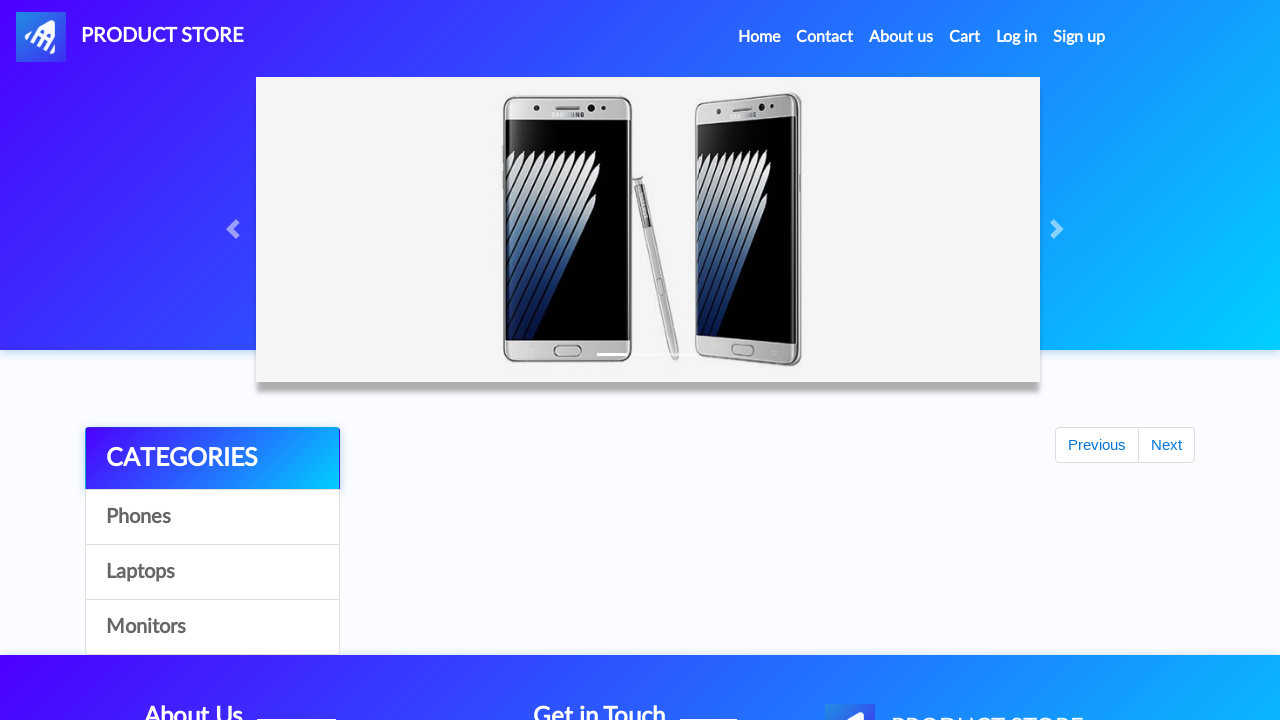

Verified return to home page - navigation bar loaded
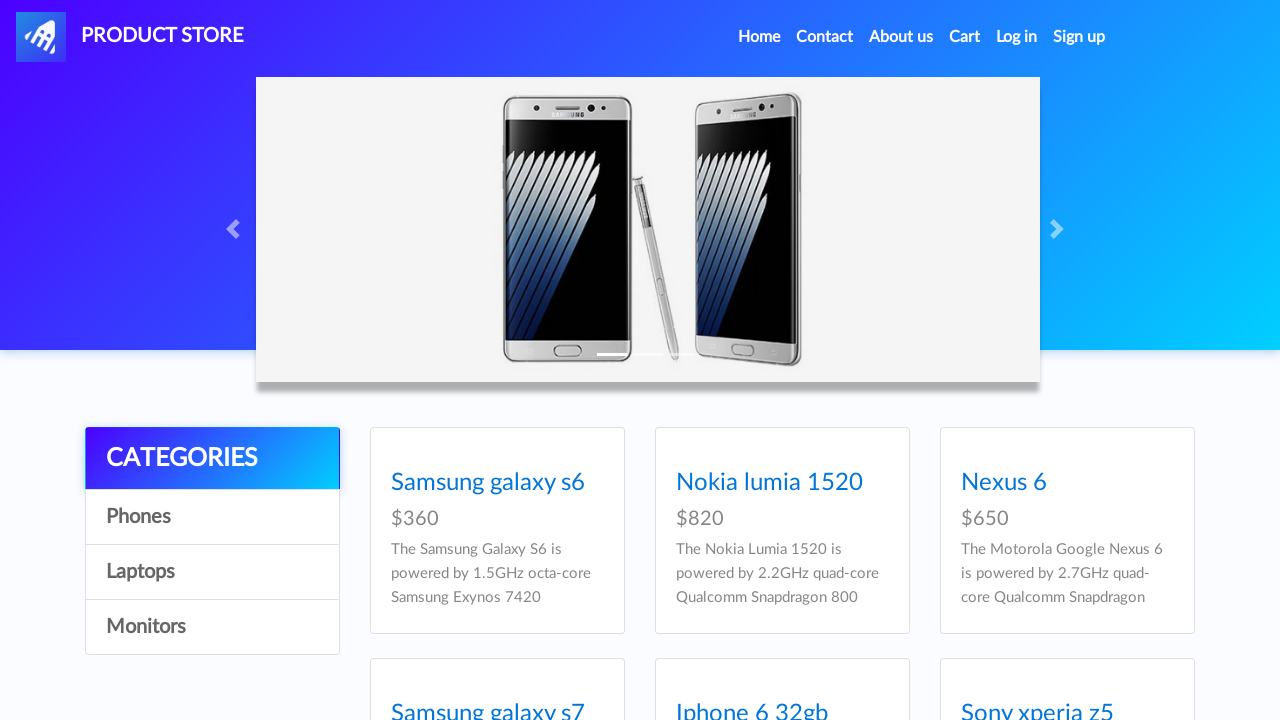

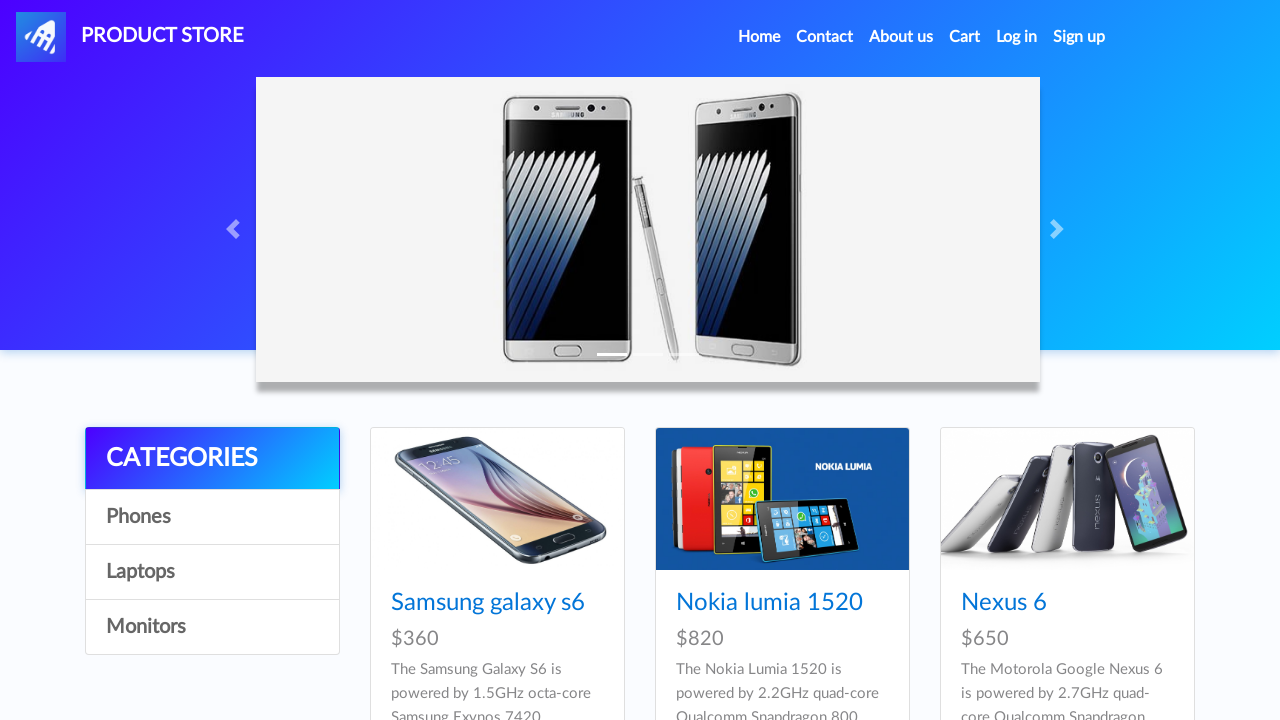